Tests shadow DOM interaction by filling a text input field within a shadow DOM element using XPath selector

Starting URL: http://watir.com/examples/shadow_dom.html

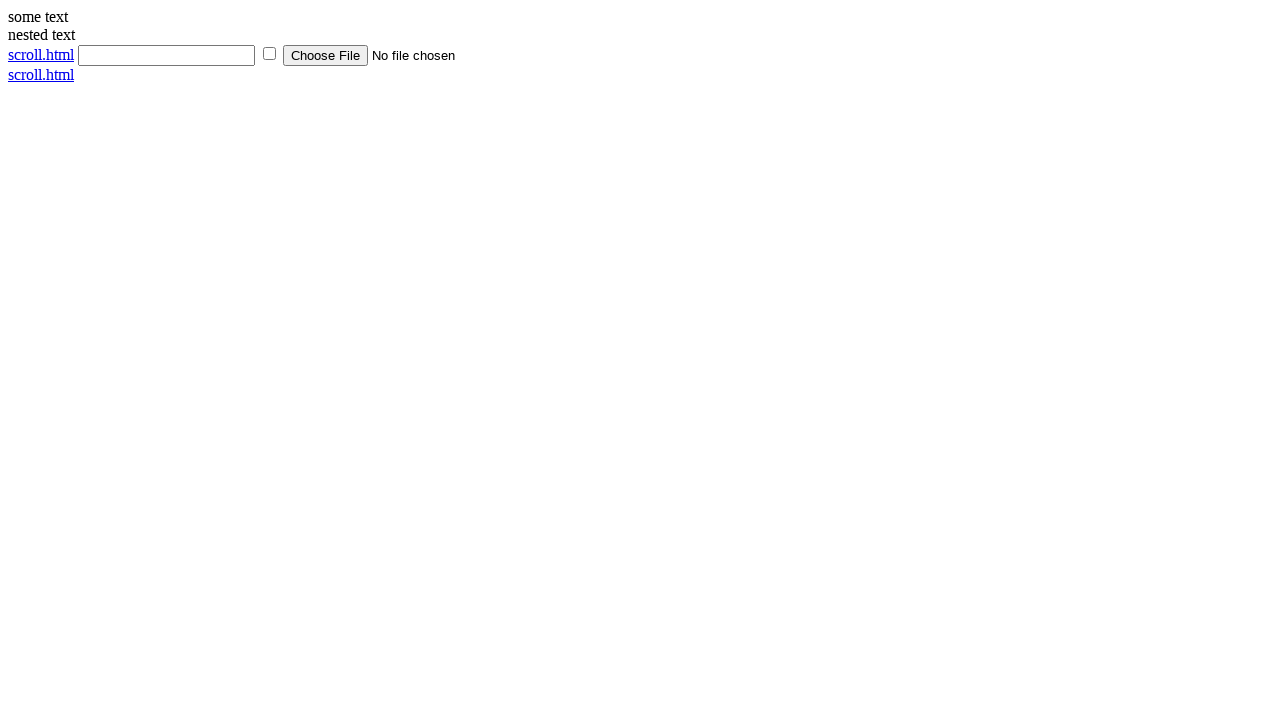

Navigated to shadow DOM example page
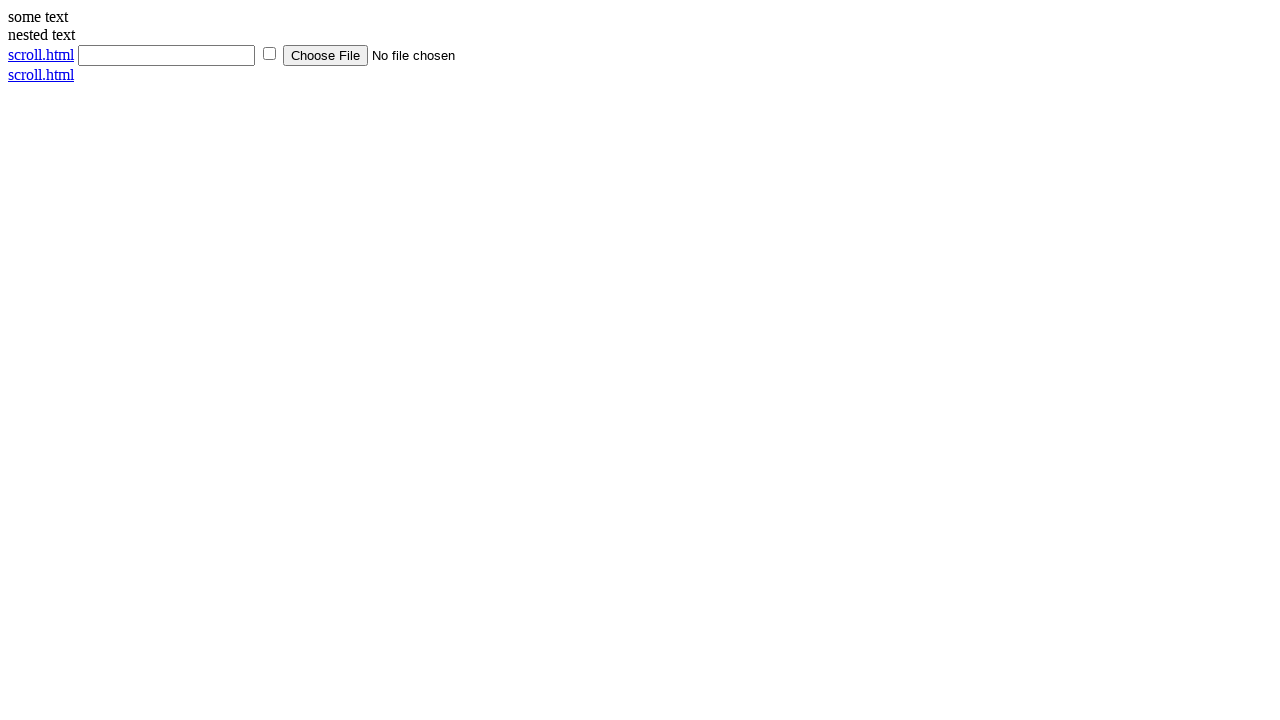

Filled text input field within shadow DOM with 'Playwright' on input[type='text']
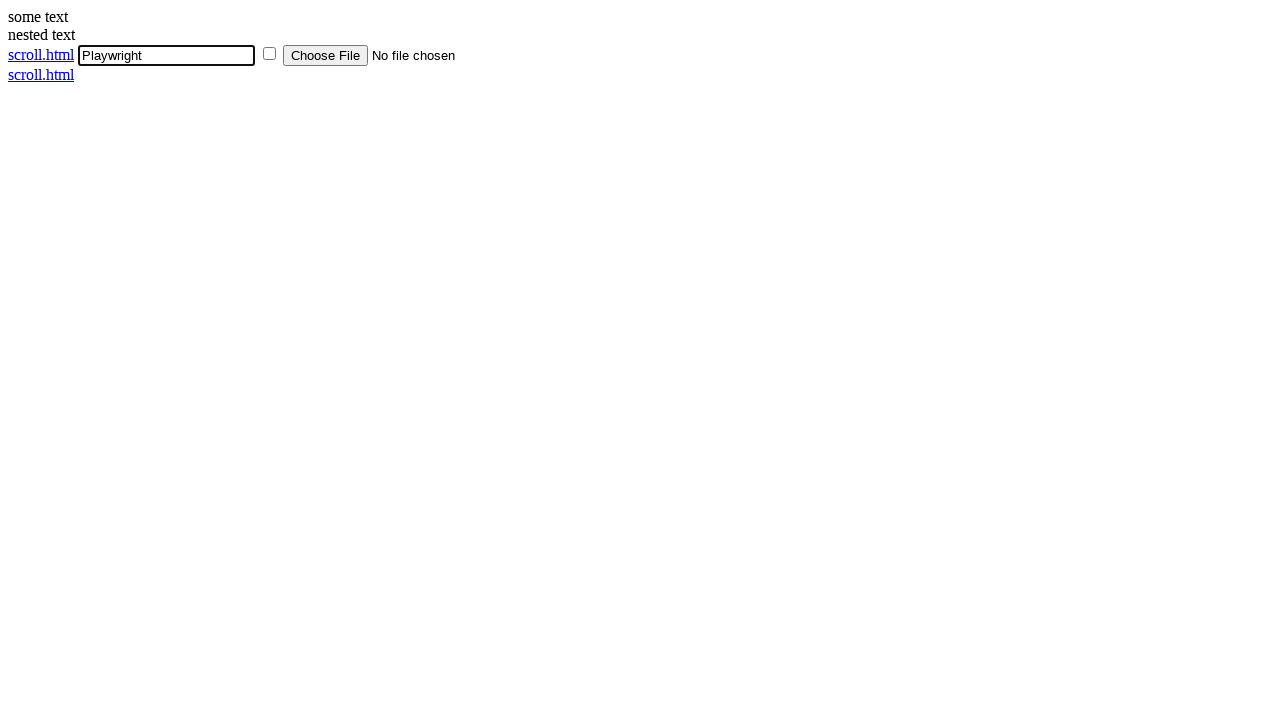

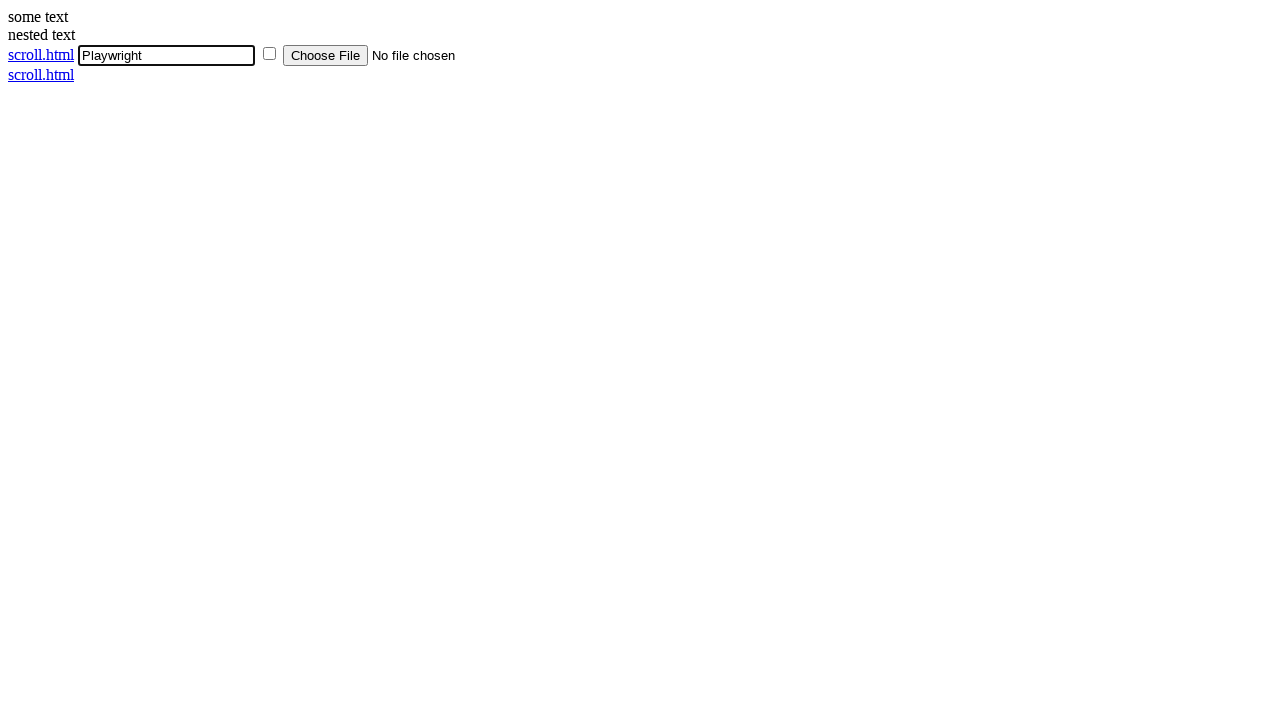